Tests that the currently applied filter link is highlighted

Starting URL: https://demo.playwright.dev/todomvc

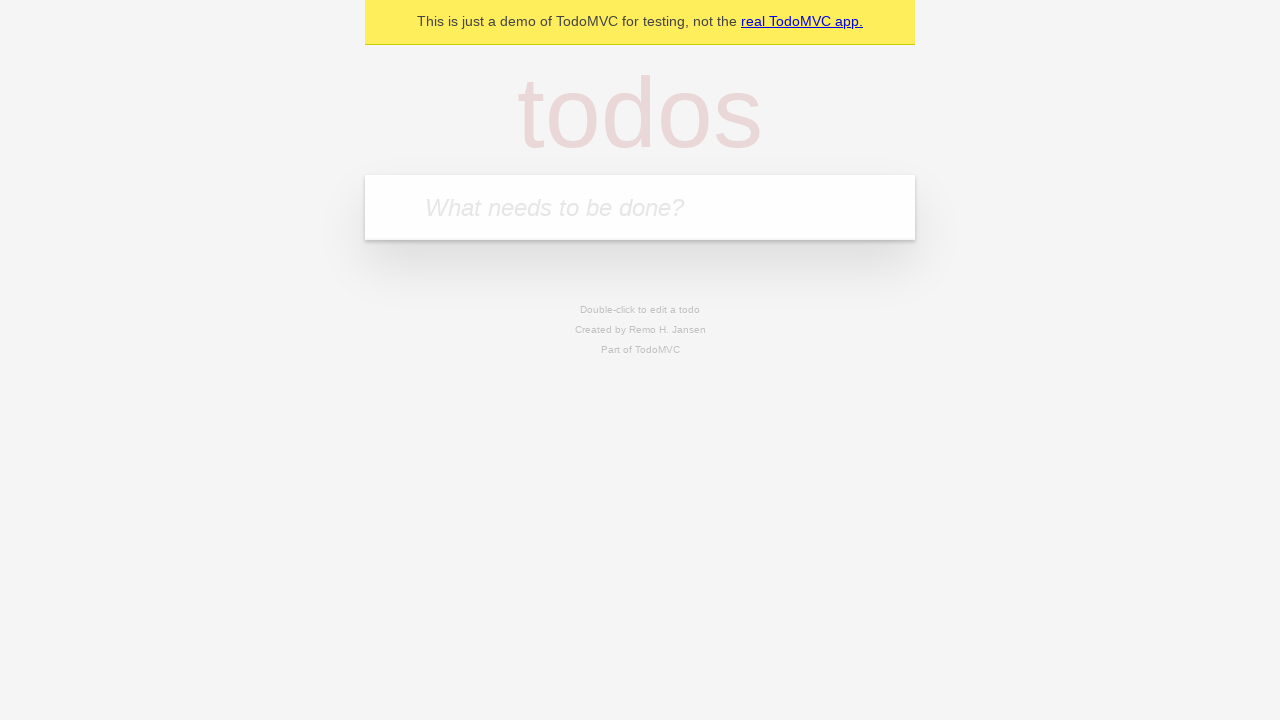

Filled todo input with 'buy some cheese' on internal:attr=[placeholder="What needs to be done?"i]
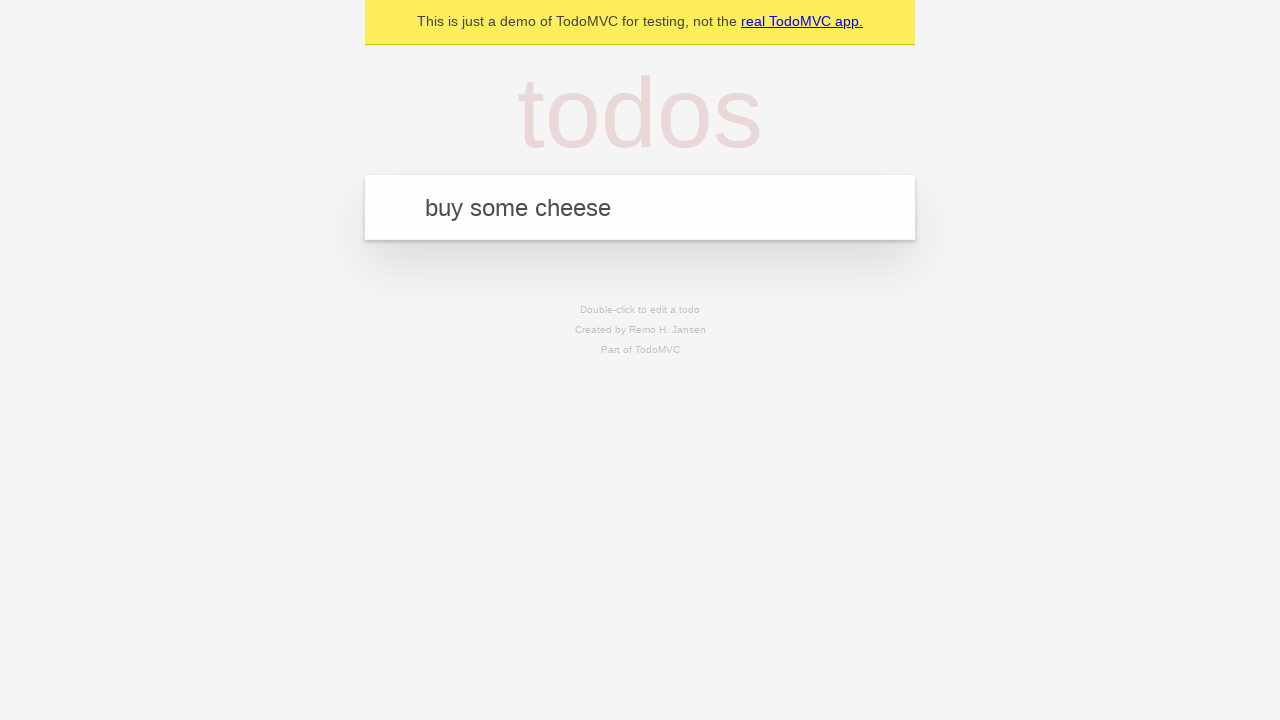

Pressed Enter to add first todo on internal:attr=[placeholder="What needs to be done?"i]
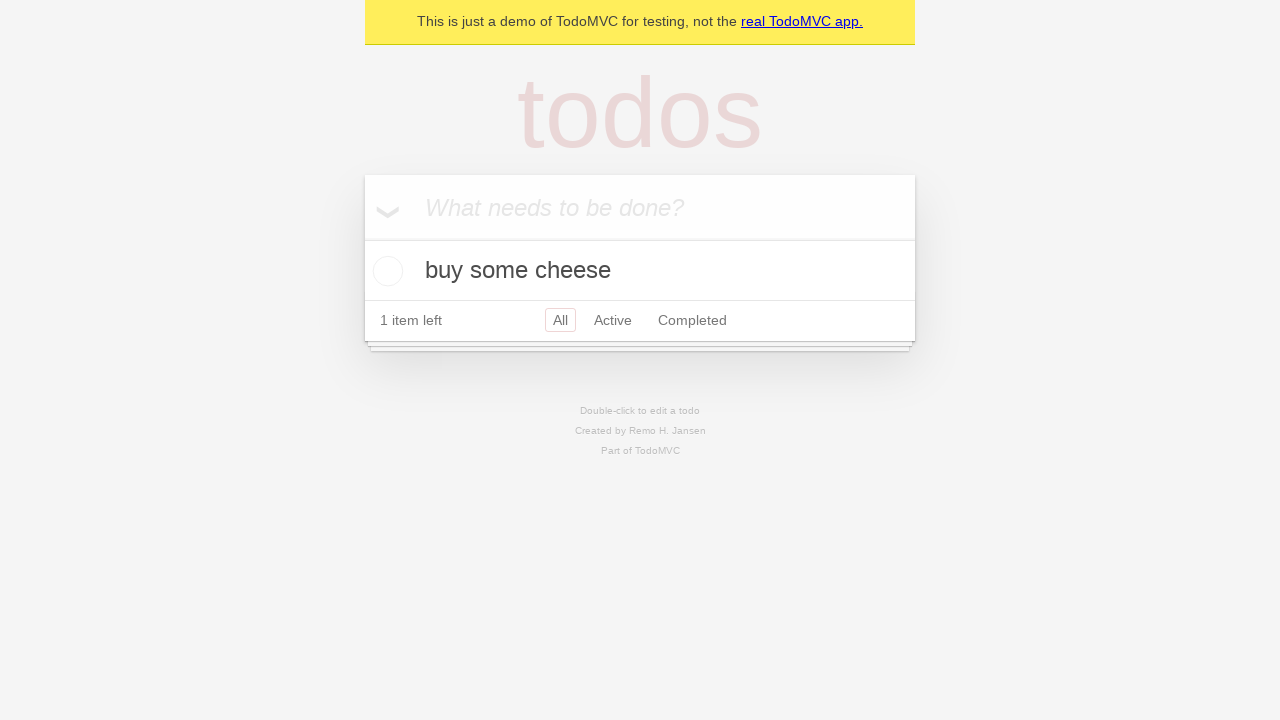

Filled todo input with 'feed the cat' on internal:attr=[placeholder="What needs to be done?"i]
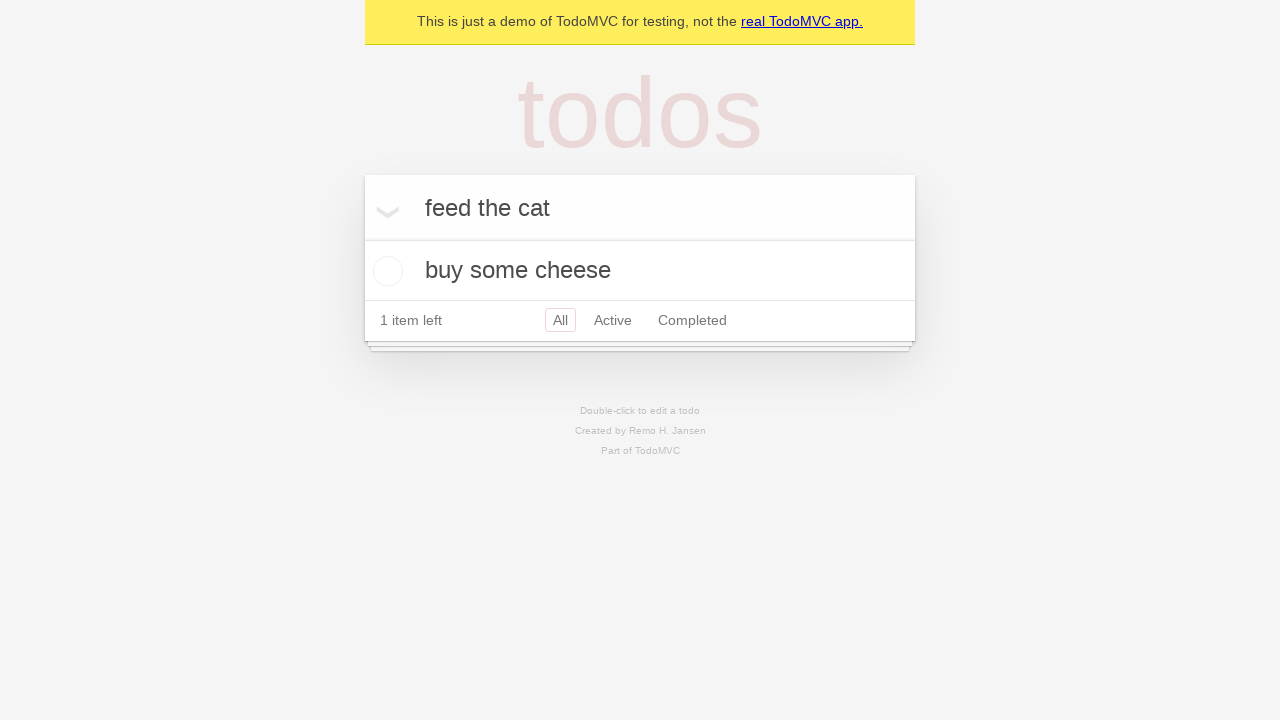

Pressed Enter to add second todo on internal:attr=[placeholder="What needs to be done?"i]
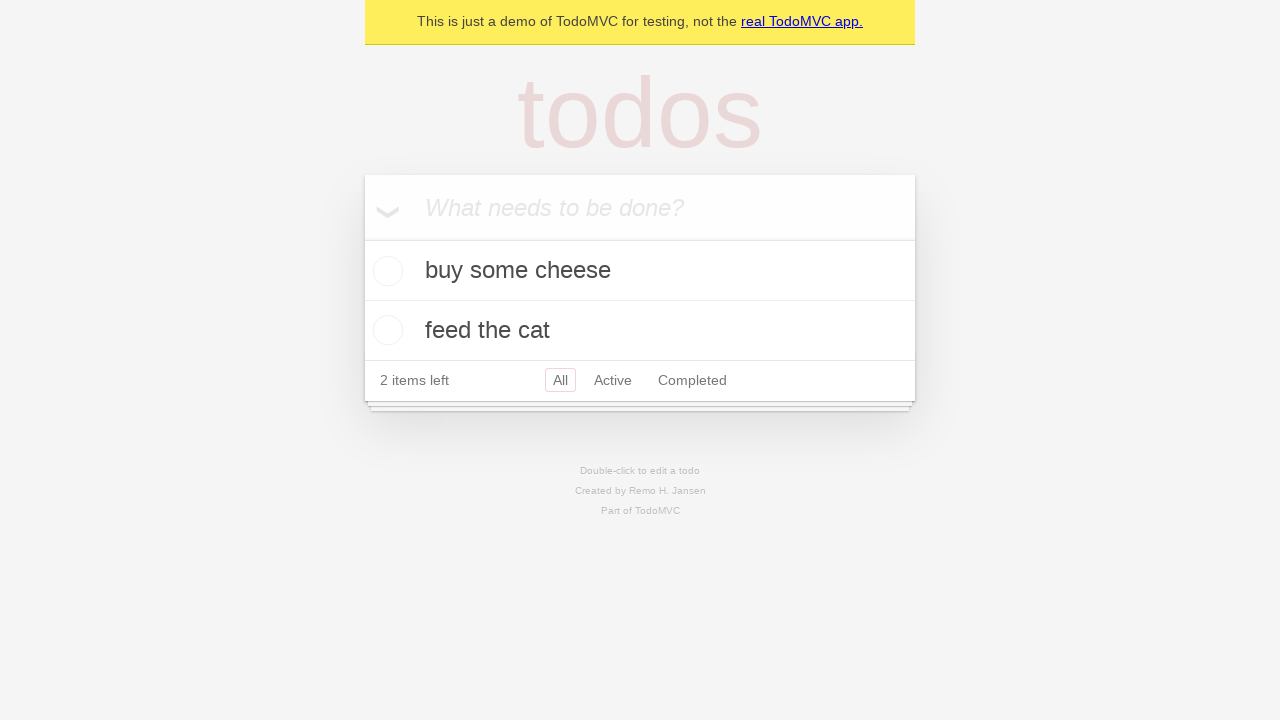

Filled todo input with 'book a doctors appointment' on internal:attr=[placeholder="What needs to be done?"i]
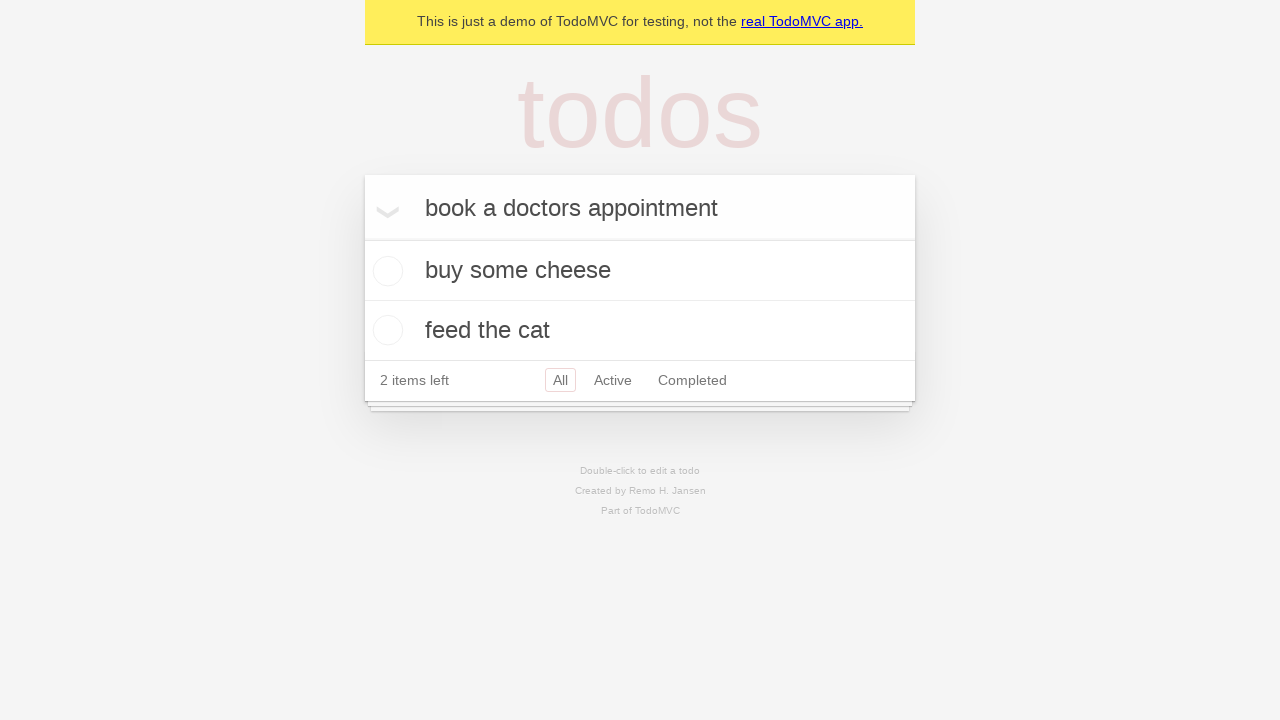

Pressed Enter to add third todo on internal:attr=[placeholder="What needs to be done?"i]
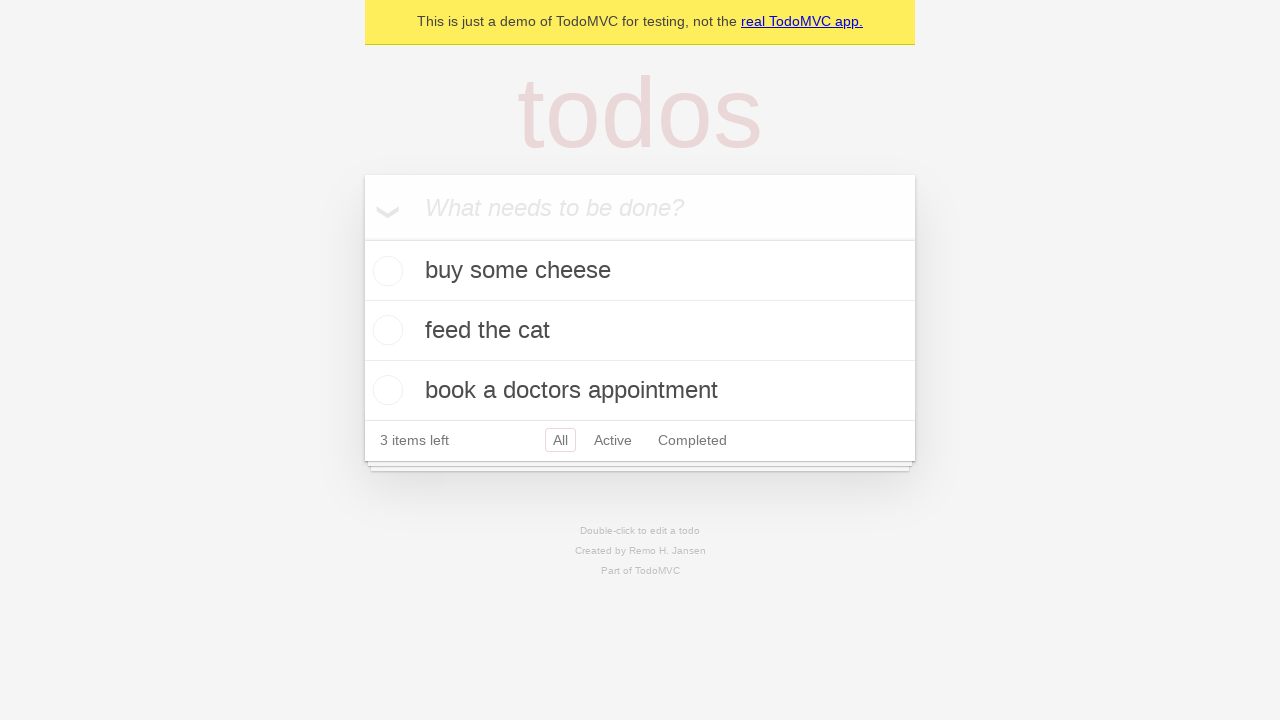

Clicked Active filter link at (613, 440) on internal:role=link[name="Active"i]
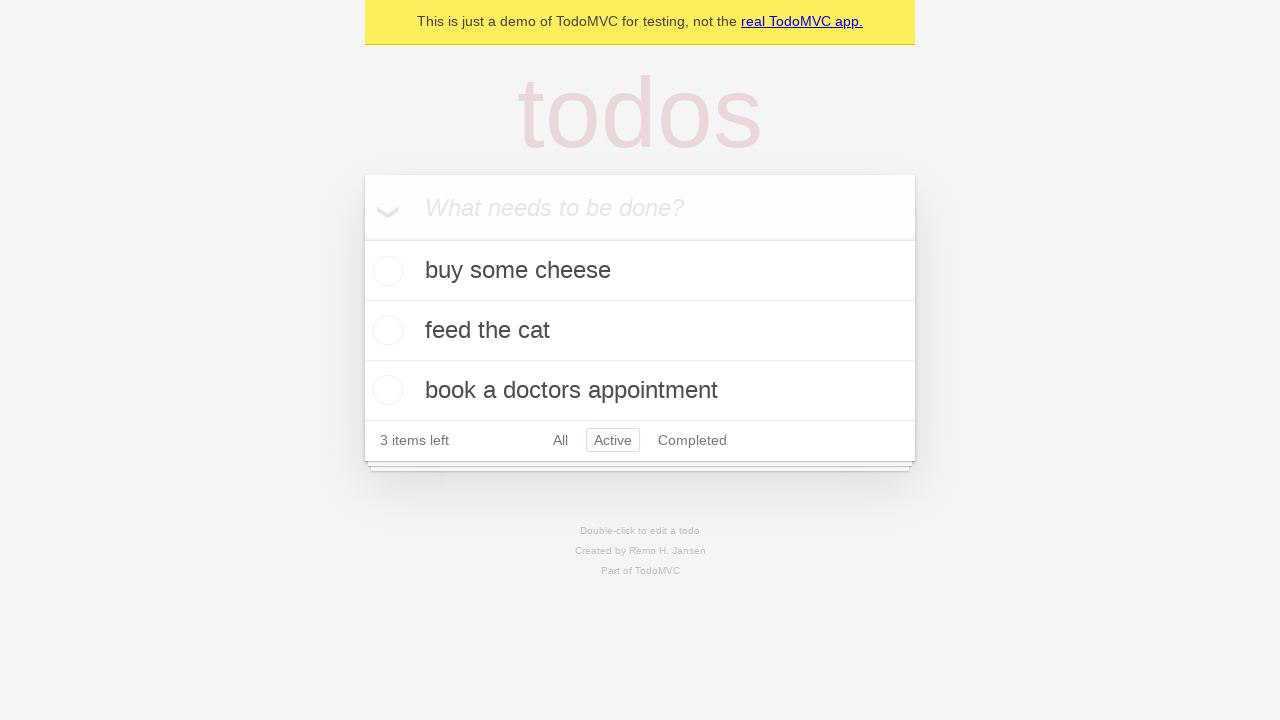

Clicked Completed filter link to verify currently applied filter is highlighted at (692, 440) on internal:role=link[name="Completed"i]
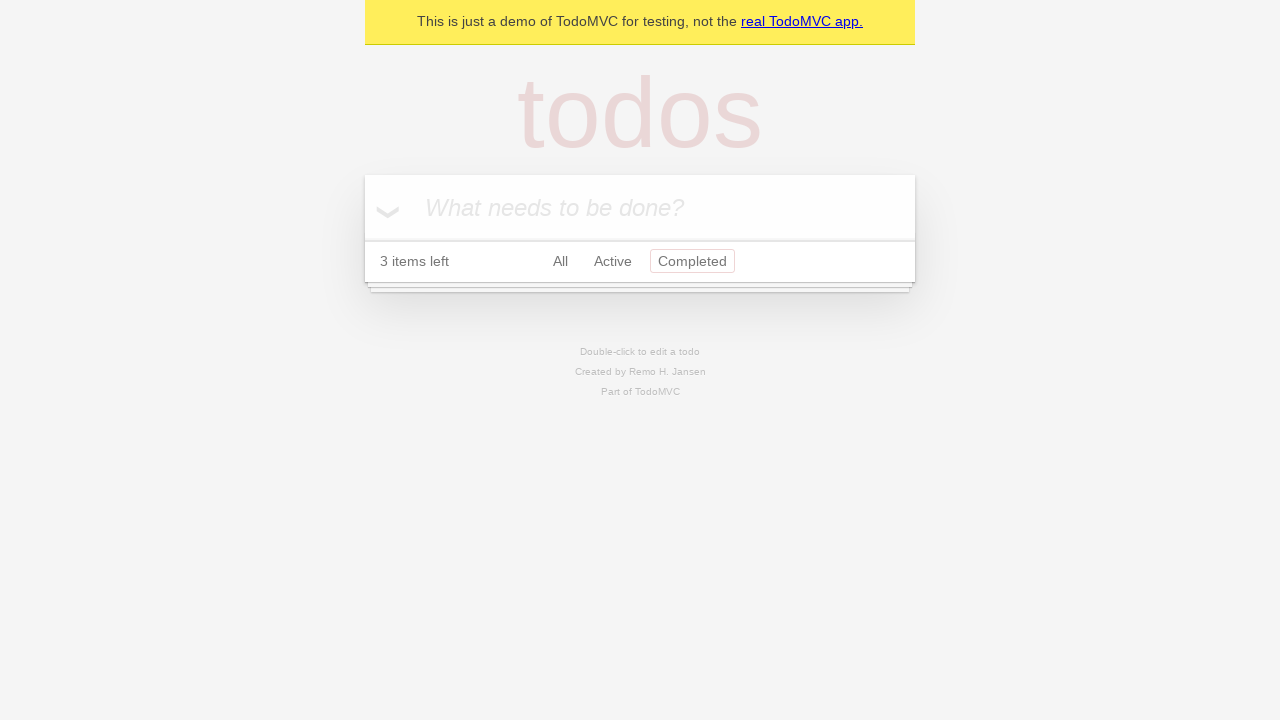

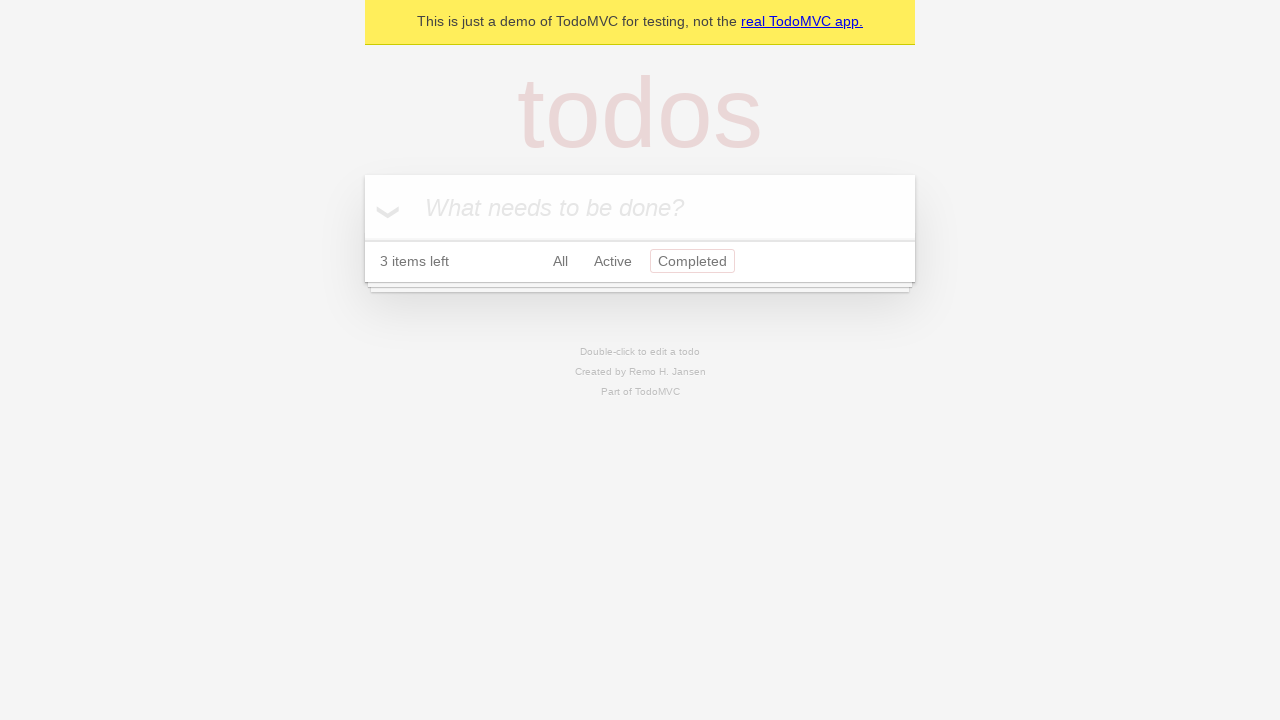